Tests clicking a button that appears after a delay and verifies the alert message

Starting URL: https://igorsmasc.github.io/praticando_waits/

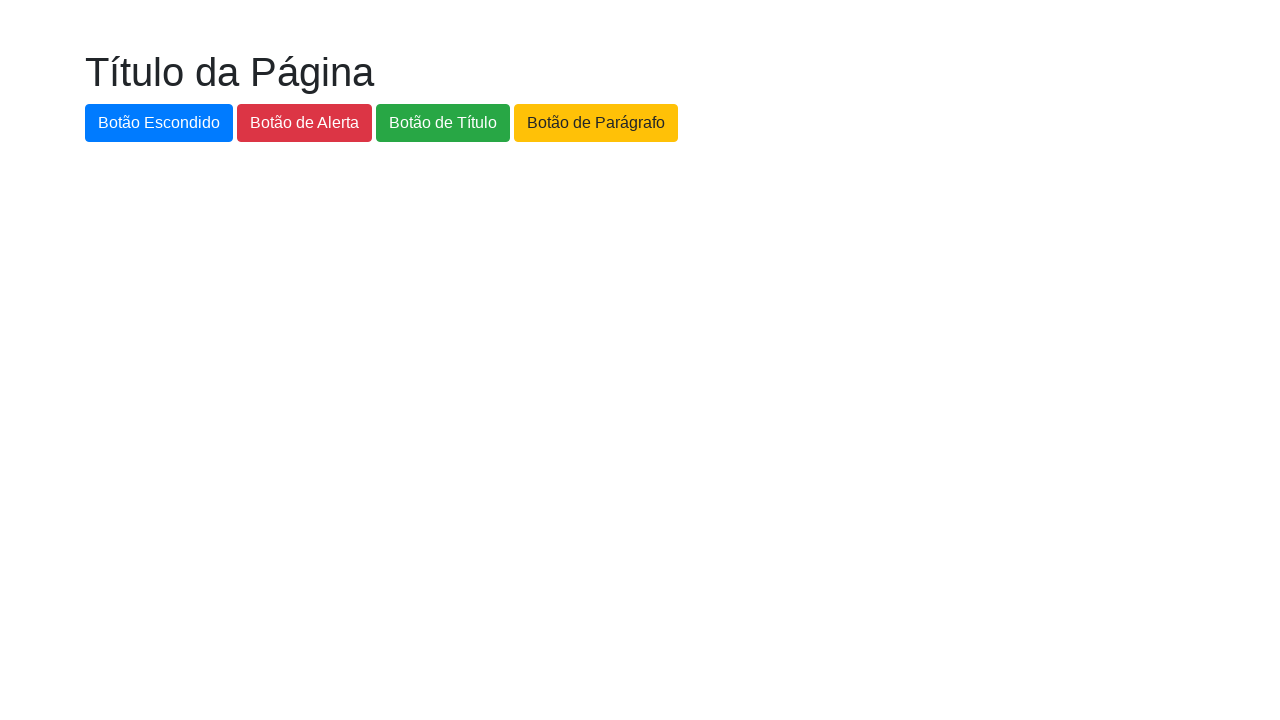

Waited for the new button to appear (timeout: 6000ms)
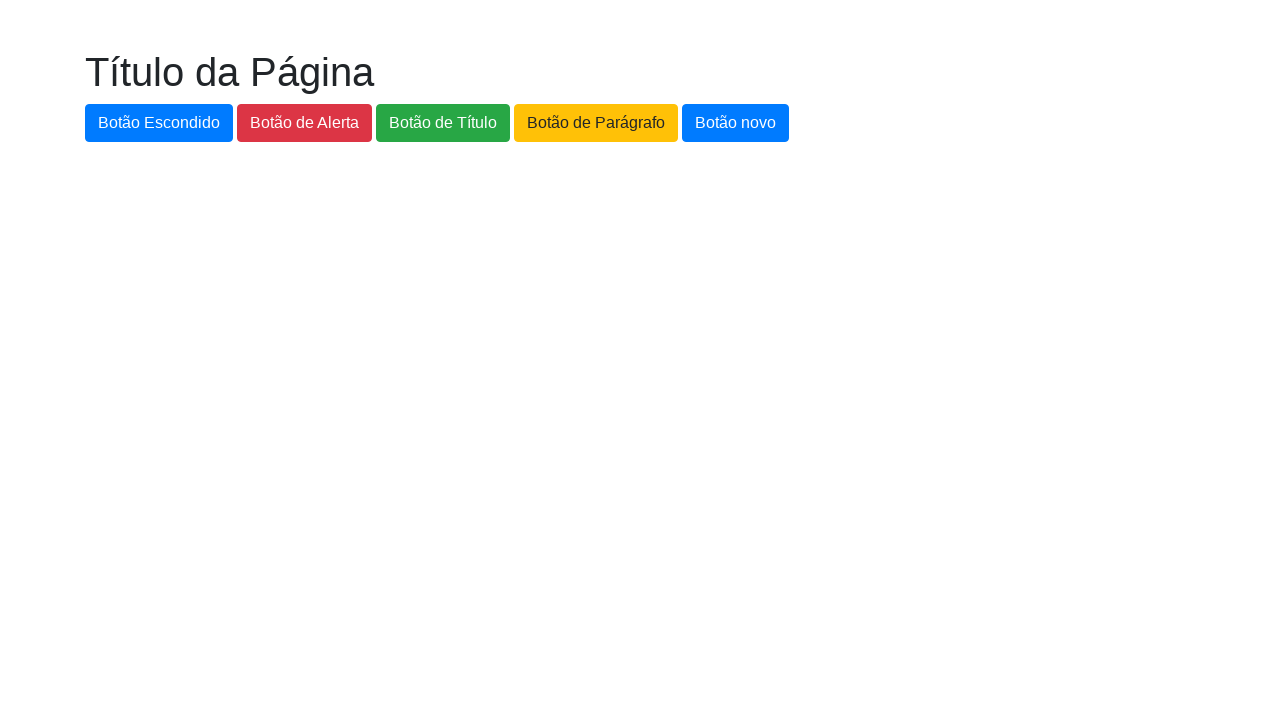

Clicked the new button at (736, 123) on #botao-novo
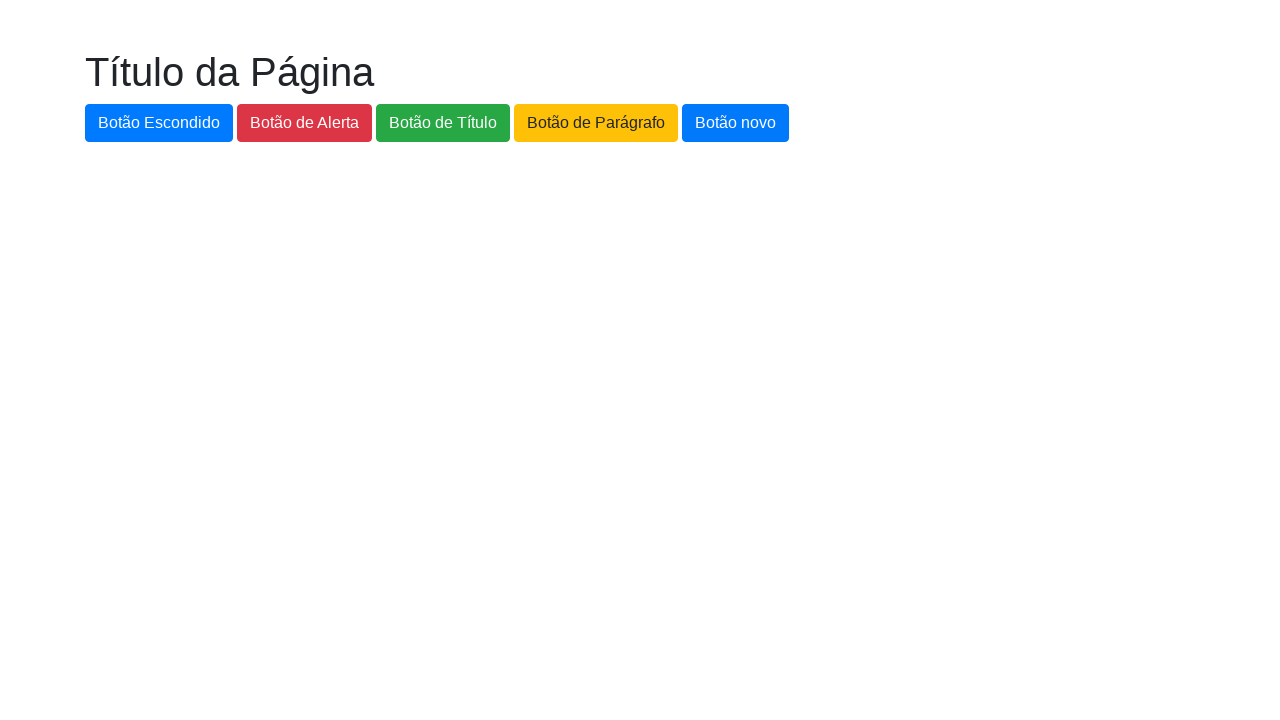

Set up alert dialog handler to accept alerts
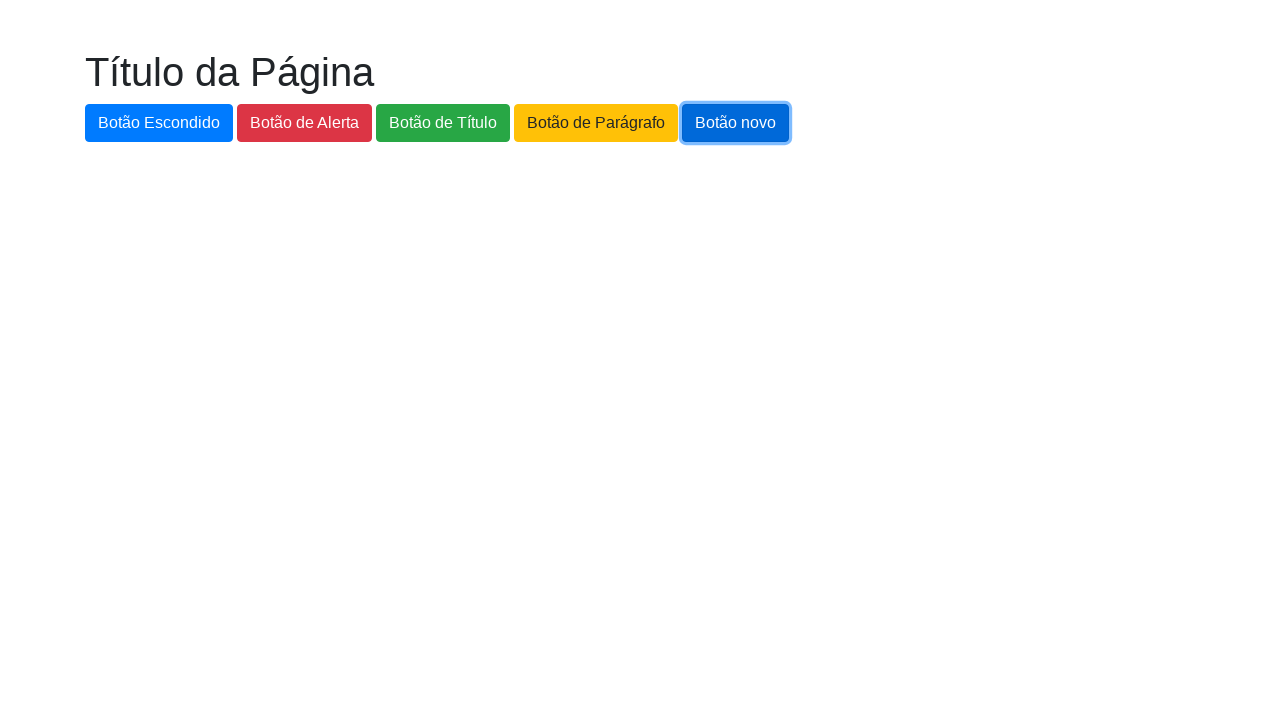

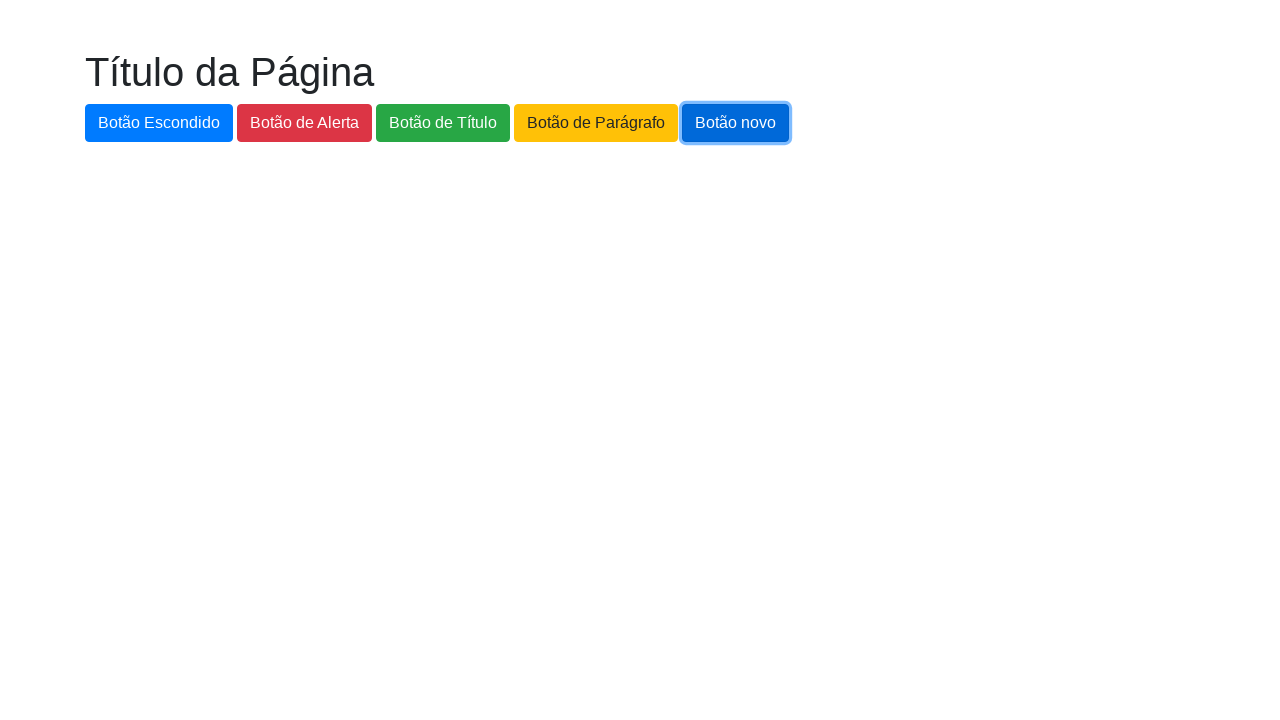